Tests adding a todo item to a sample todo application by typing text in the input field and pressing Enter

Starting URL: https://lambdatest.github.io/sample-todo-app/

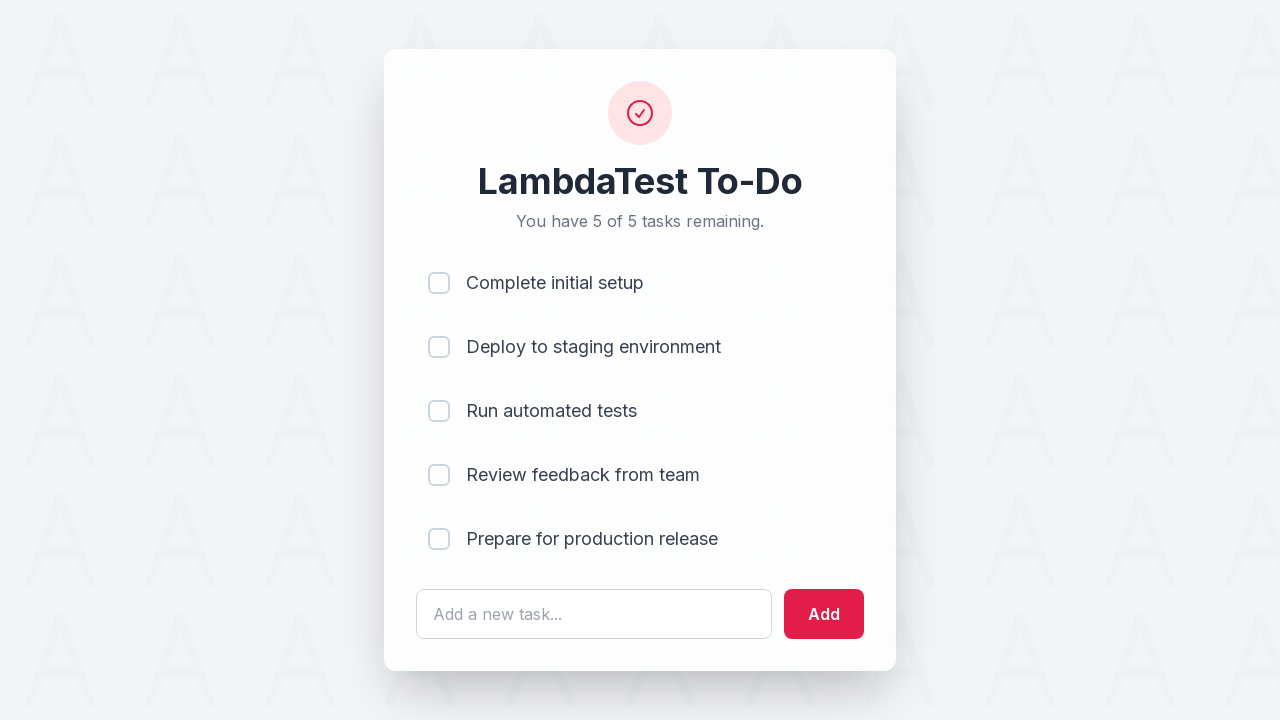

Filled todo input field with 'Learn Selenium' on #sampletodotext
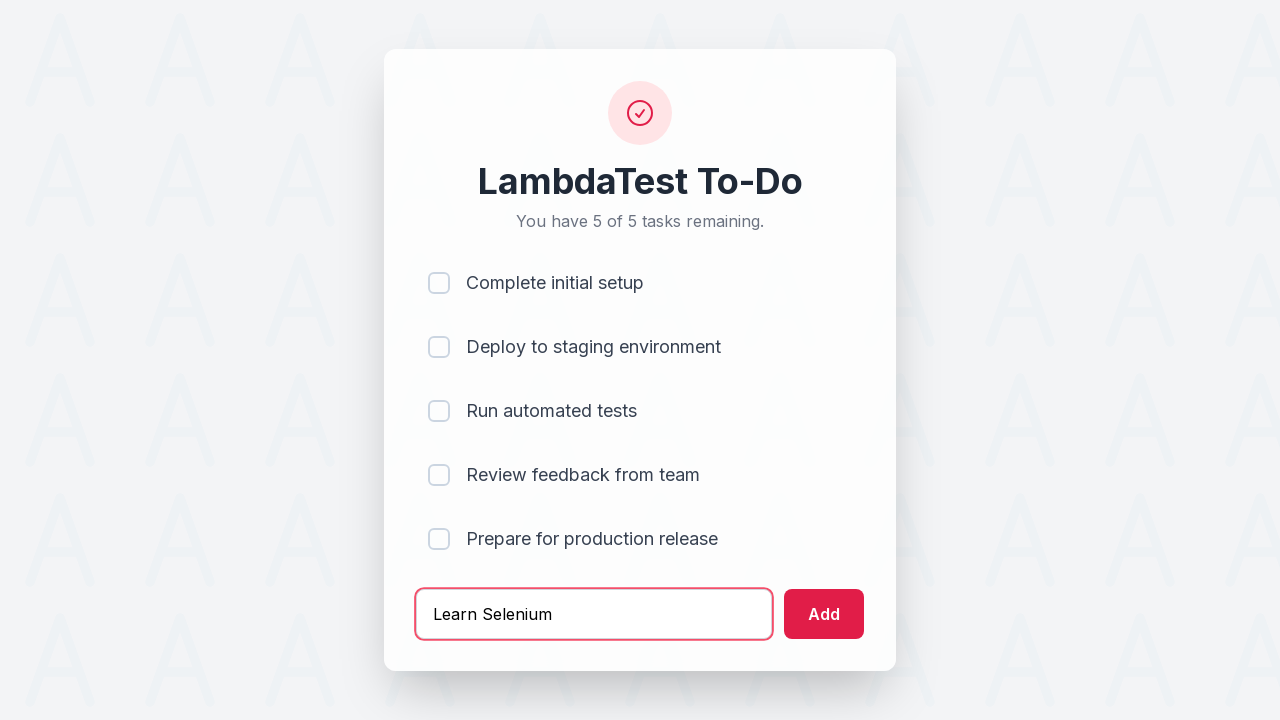

Pressed Enter to submit the todo item on #sampletodotext
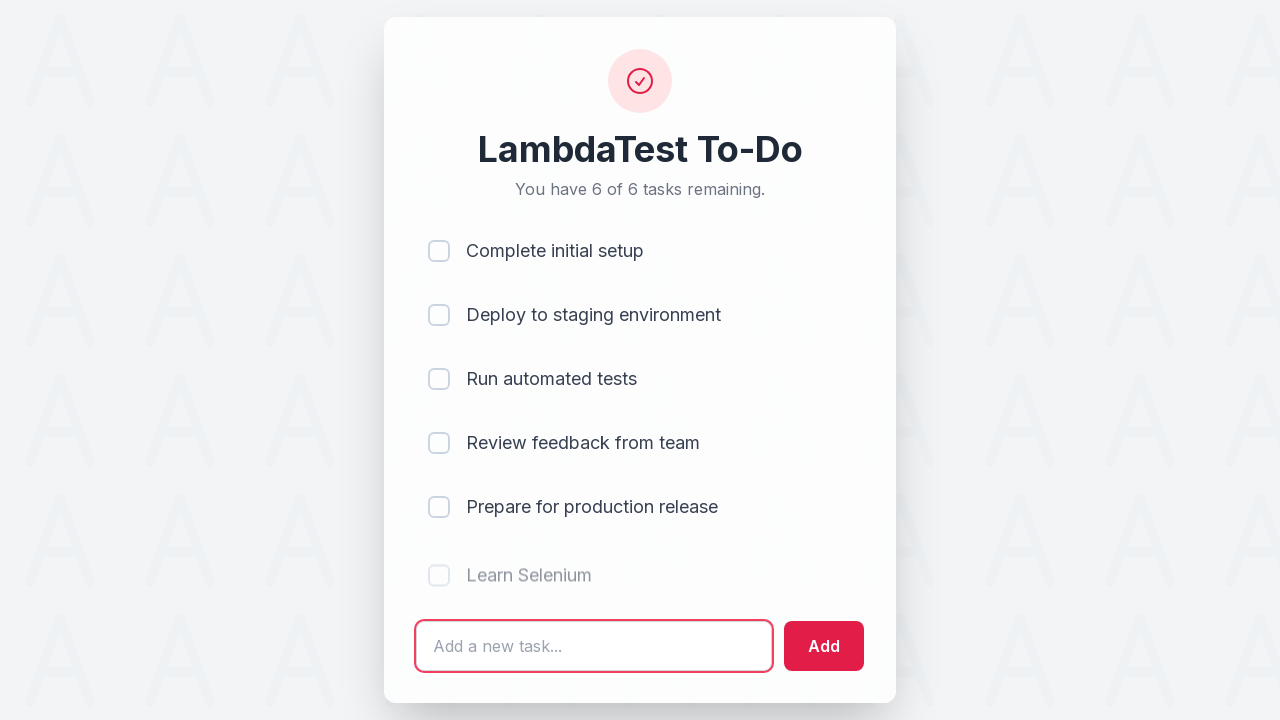

Waited for the new todo item to appear
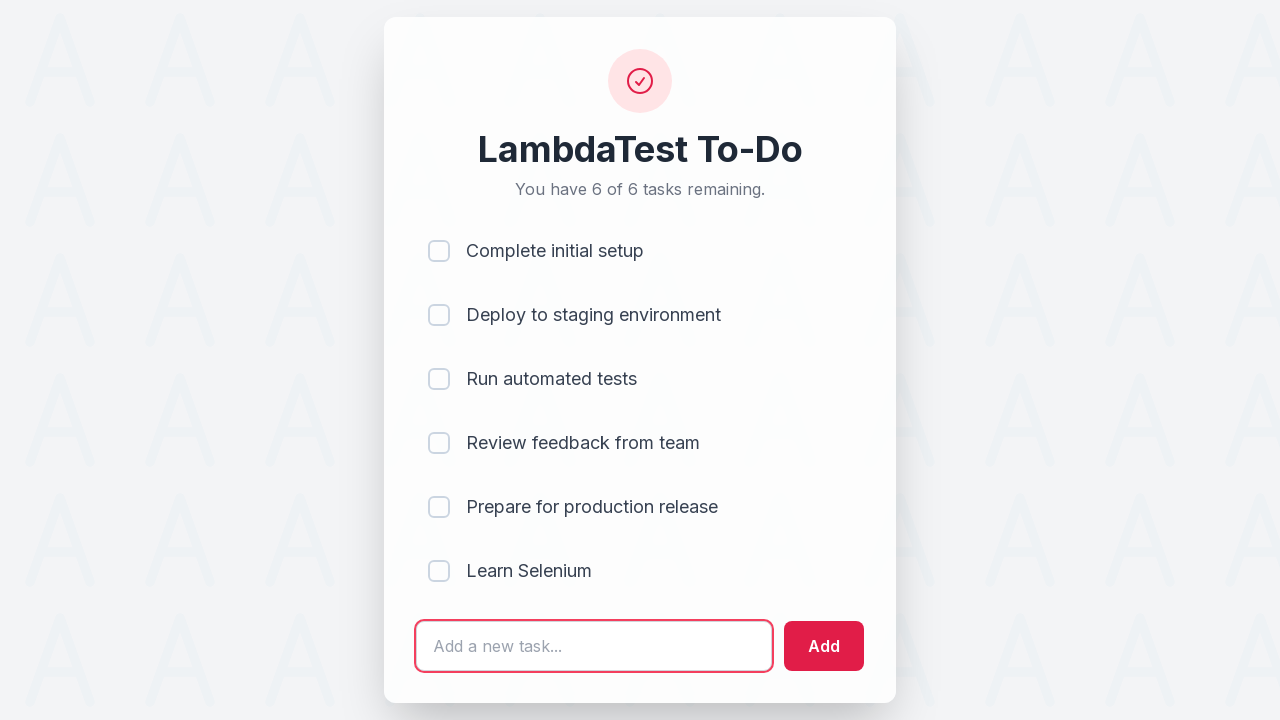

Located the last todo item in the list
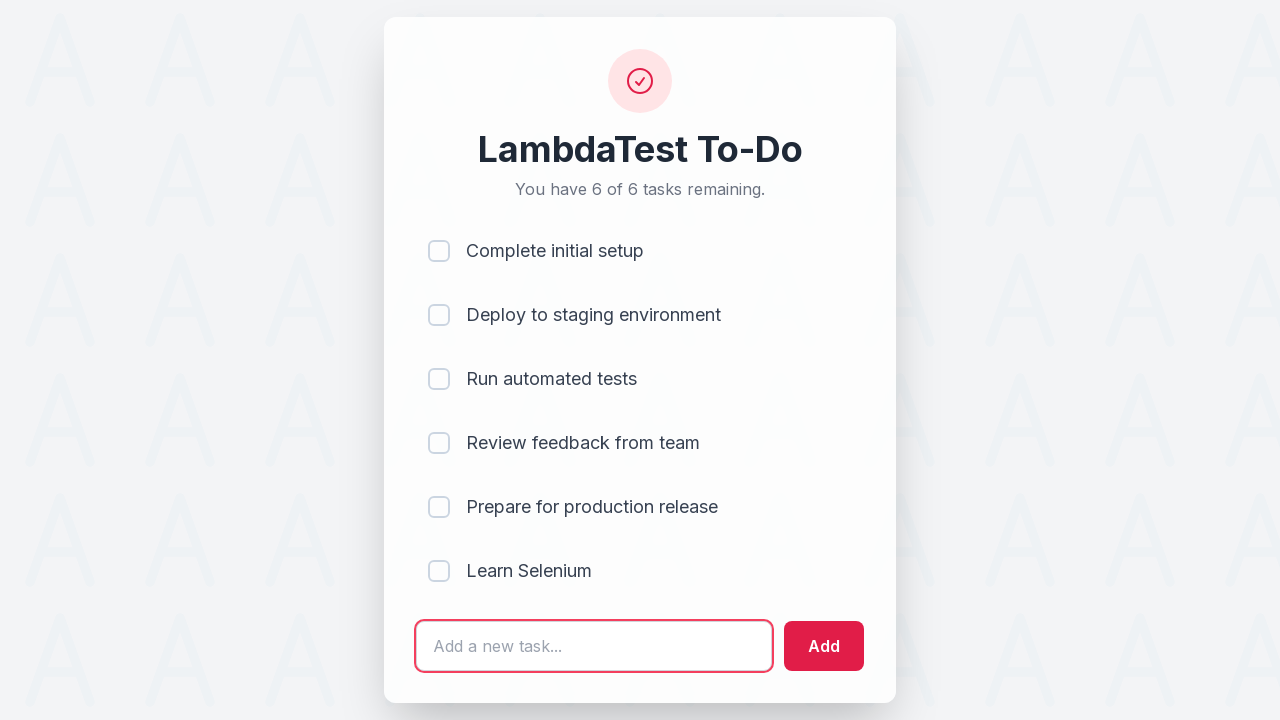

Verified the todo item is visible
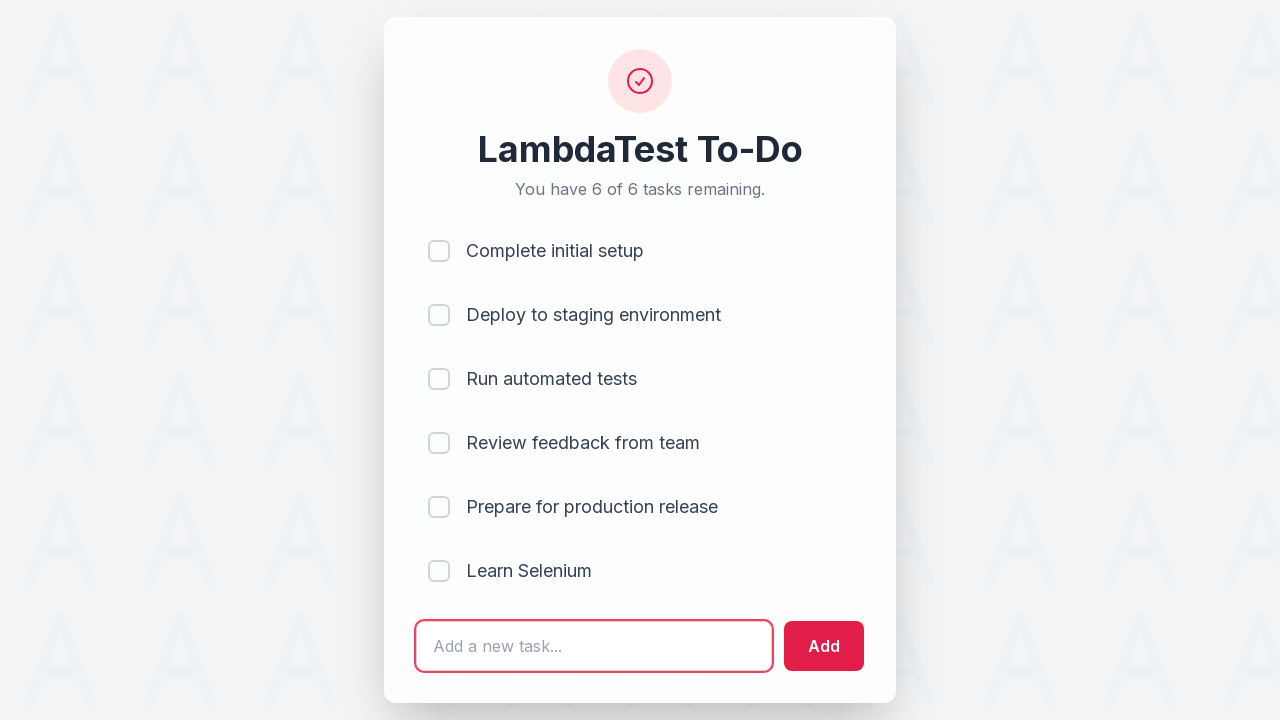

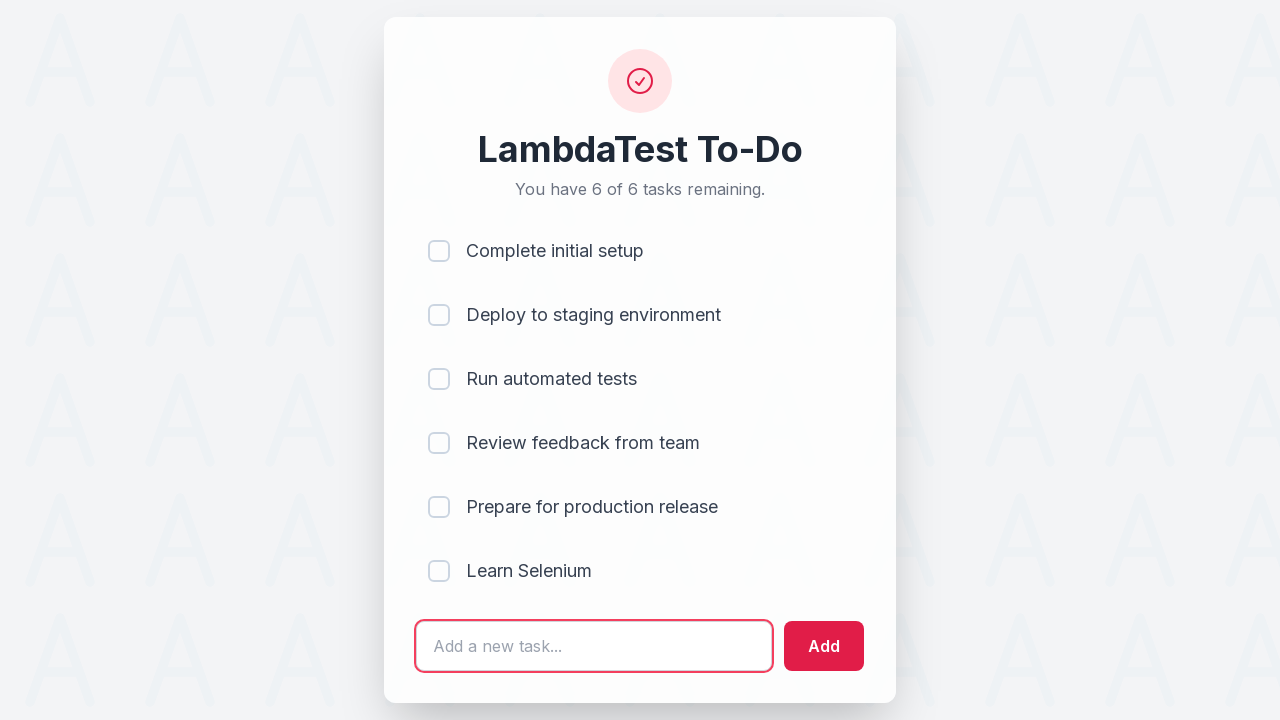